Tests the password reset functionality by entering an incorrect username and verifying the error message displayed

Starting URL: https://login1.nextbasecrm.com/?forgot_password=yes

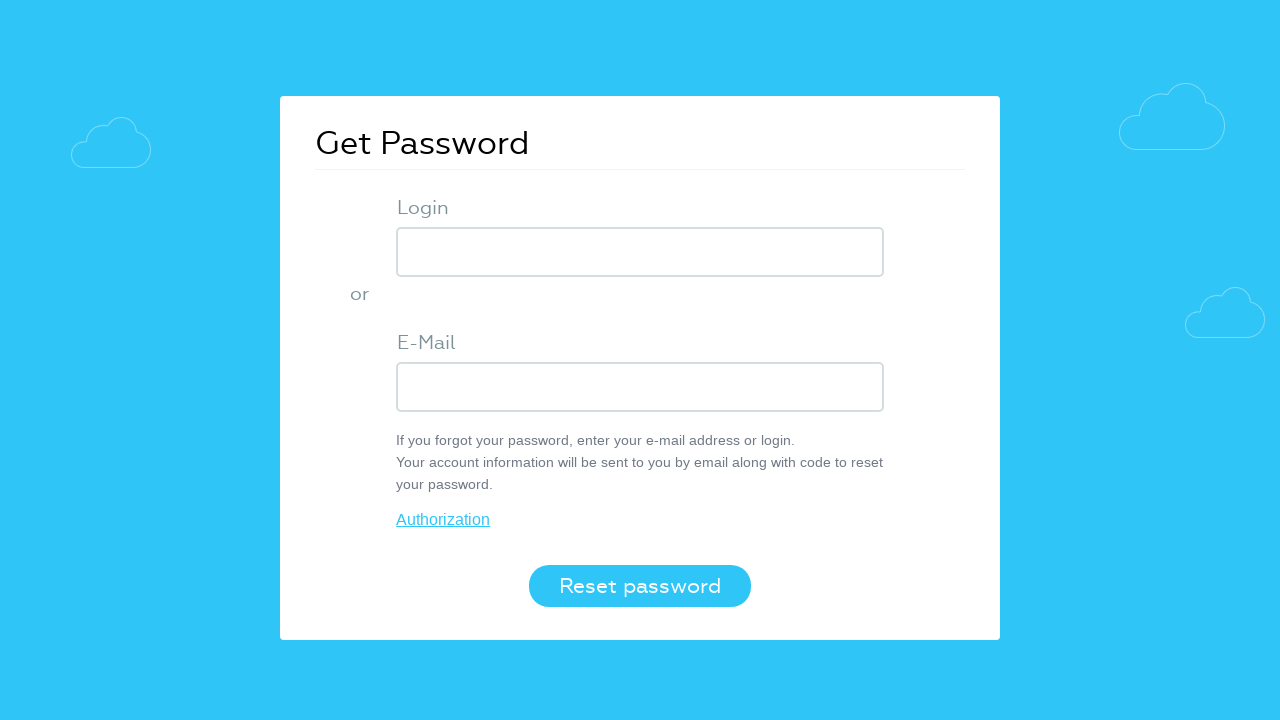

Entered 'incorrect' as username in login field on input.login-inp
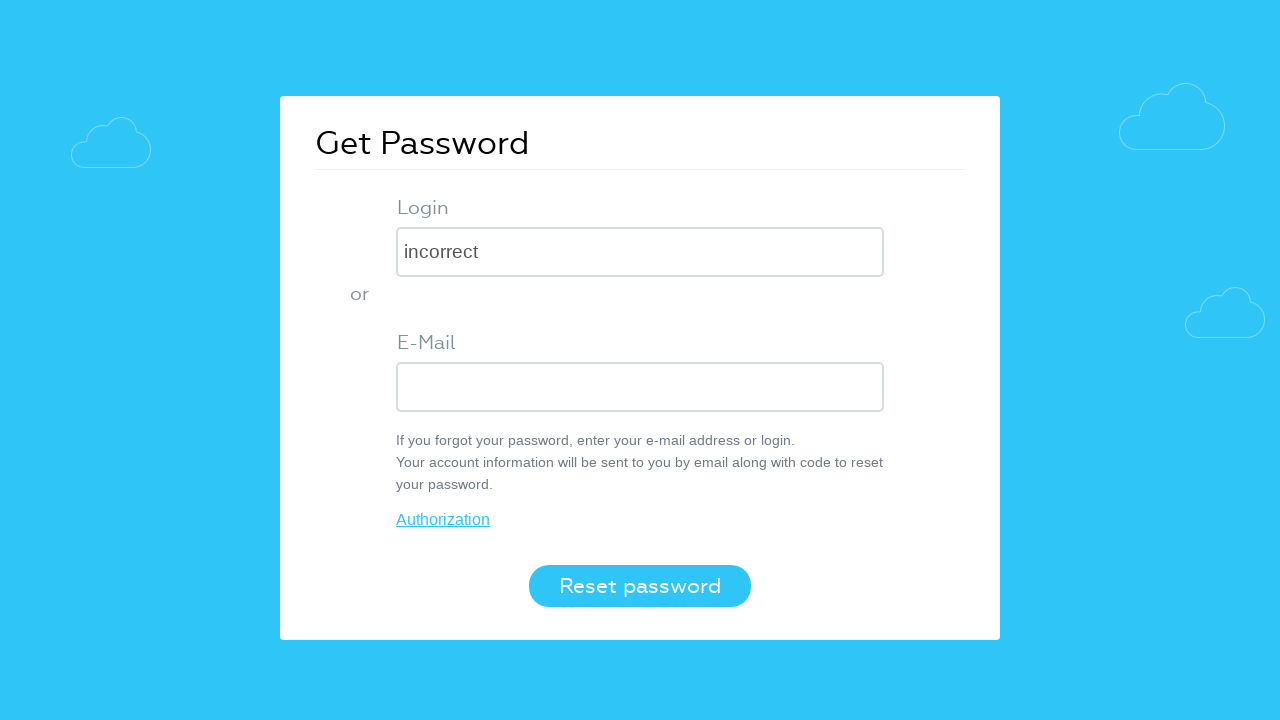

Clicked the Reset password button at (640, 586) on button.login-btn
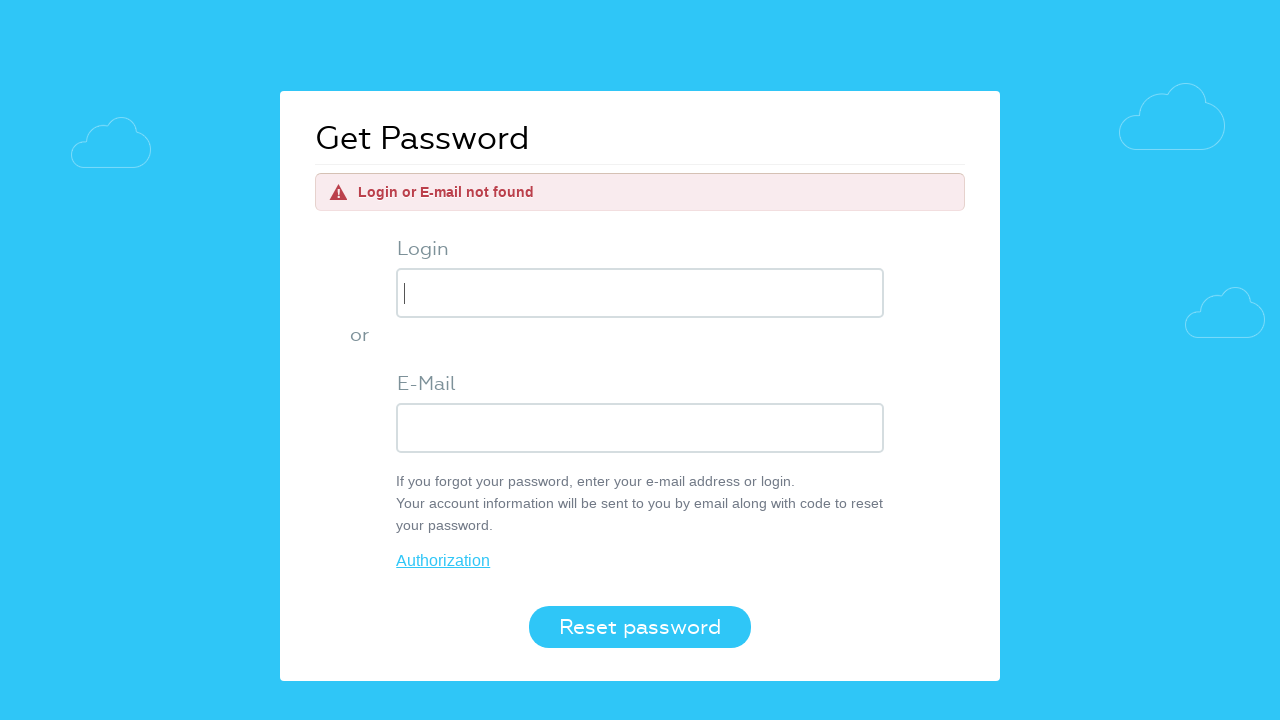

Error message element appeared on page
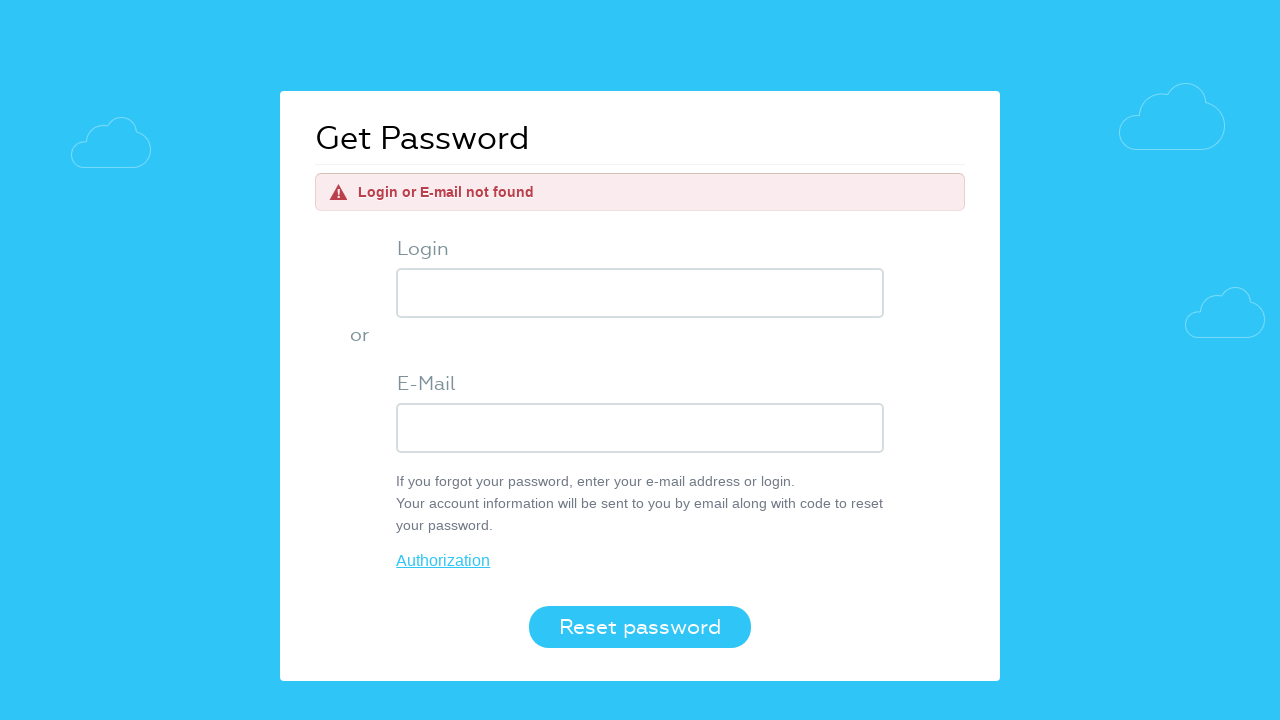

Located error message element
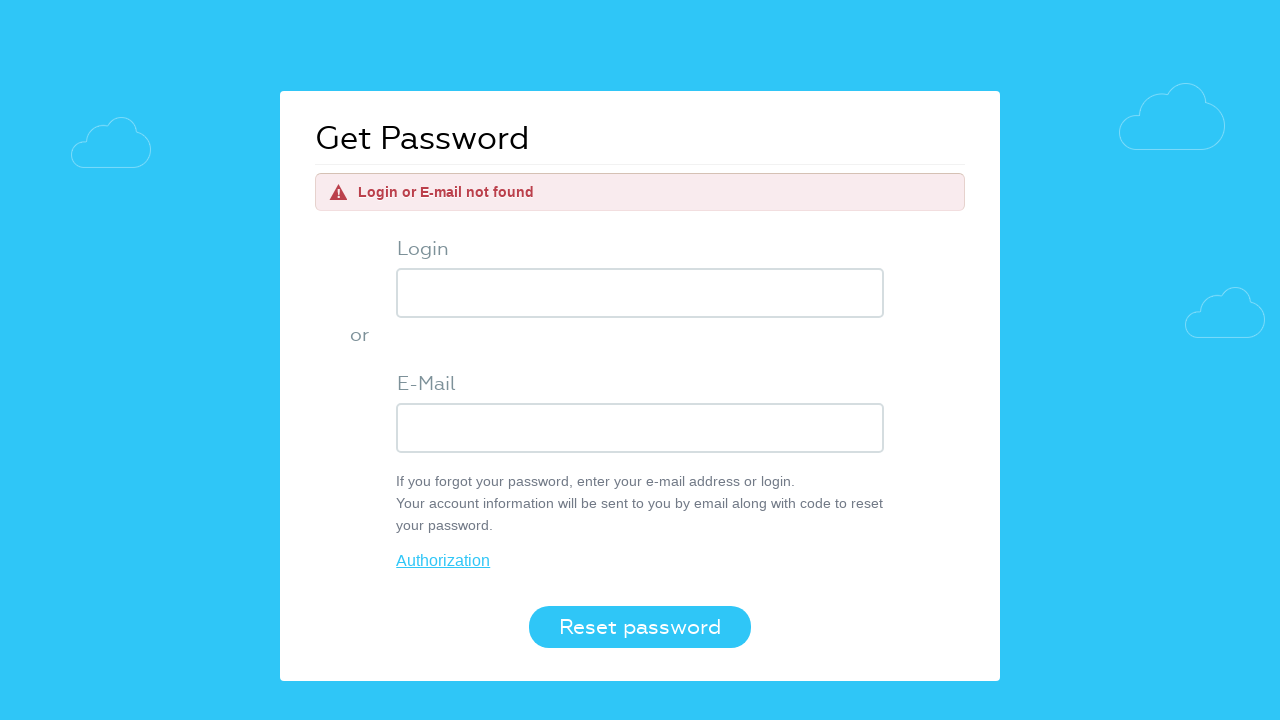

Verified error message text is 'Login or E-mail not found'
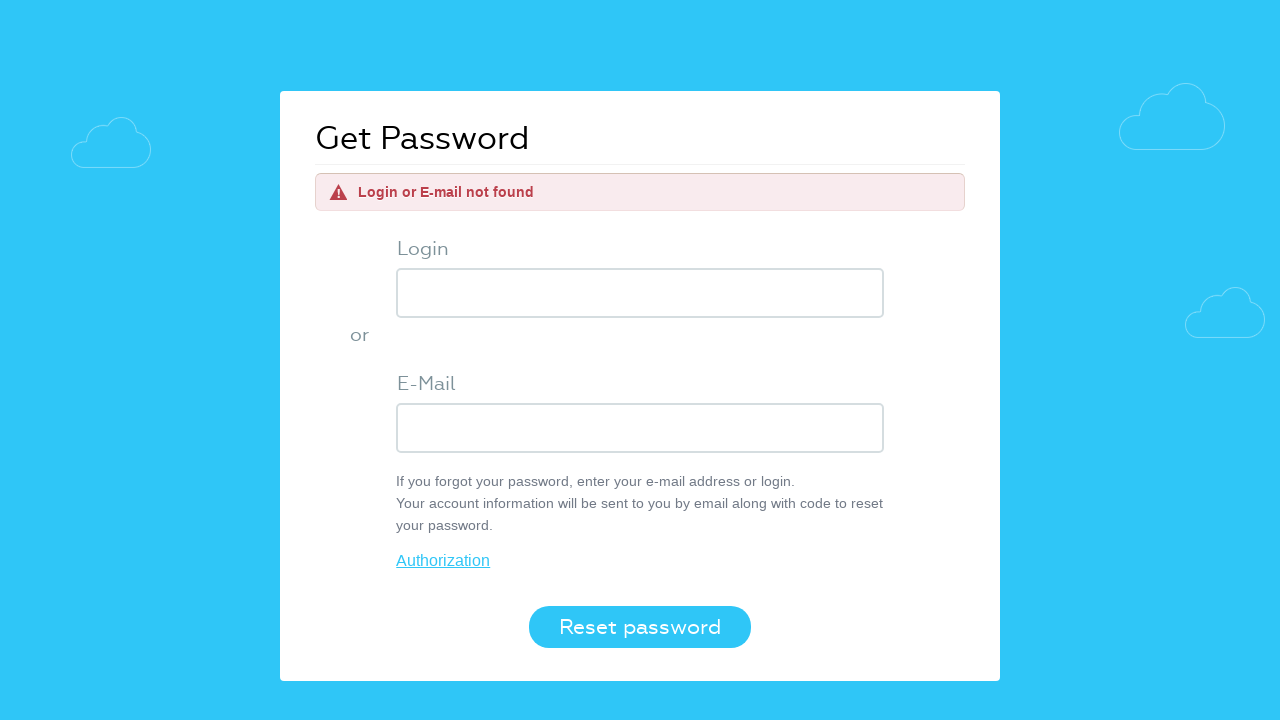

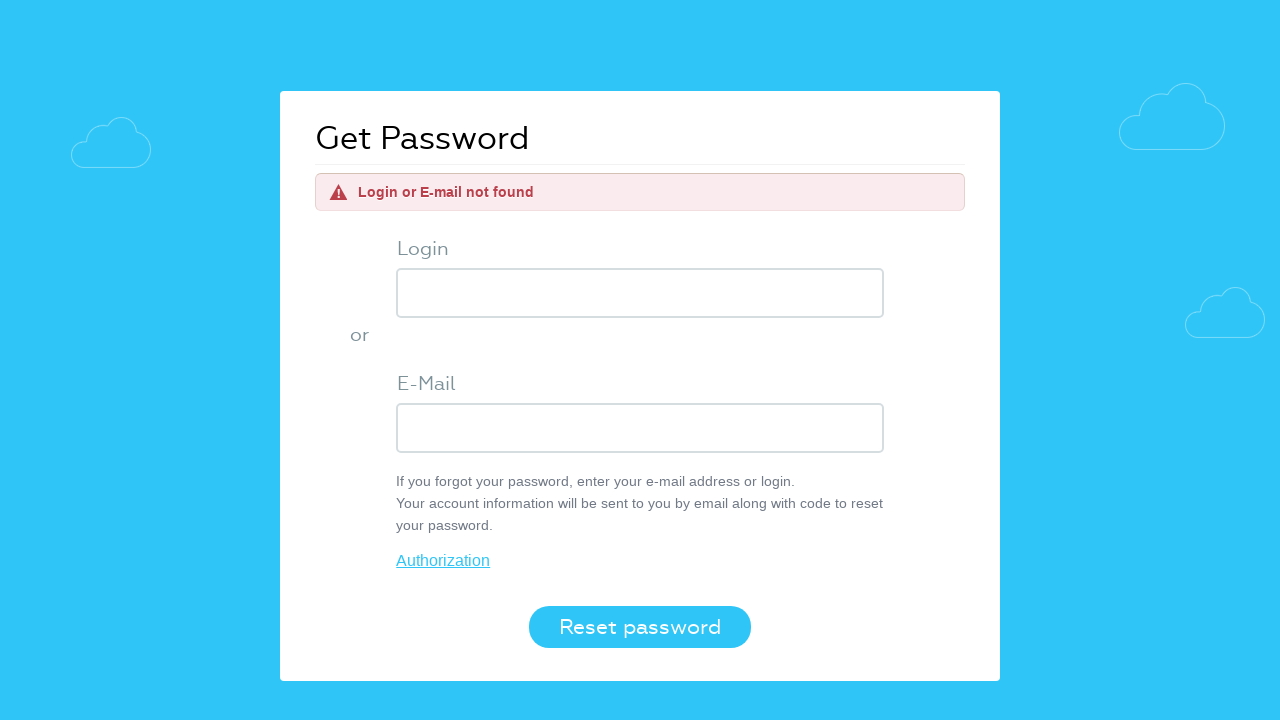